Opens Flipkart homepage and maximizes the browser window to verify the site loads correctly

Starting URL: https://www.flipkart.com/

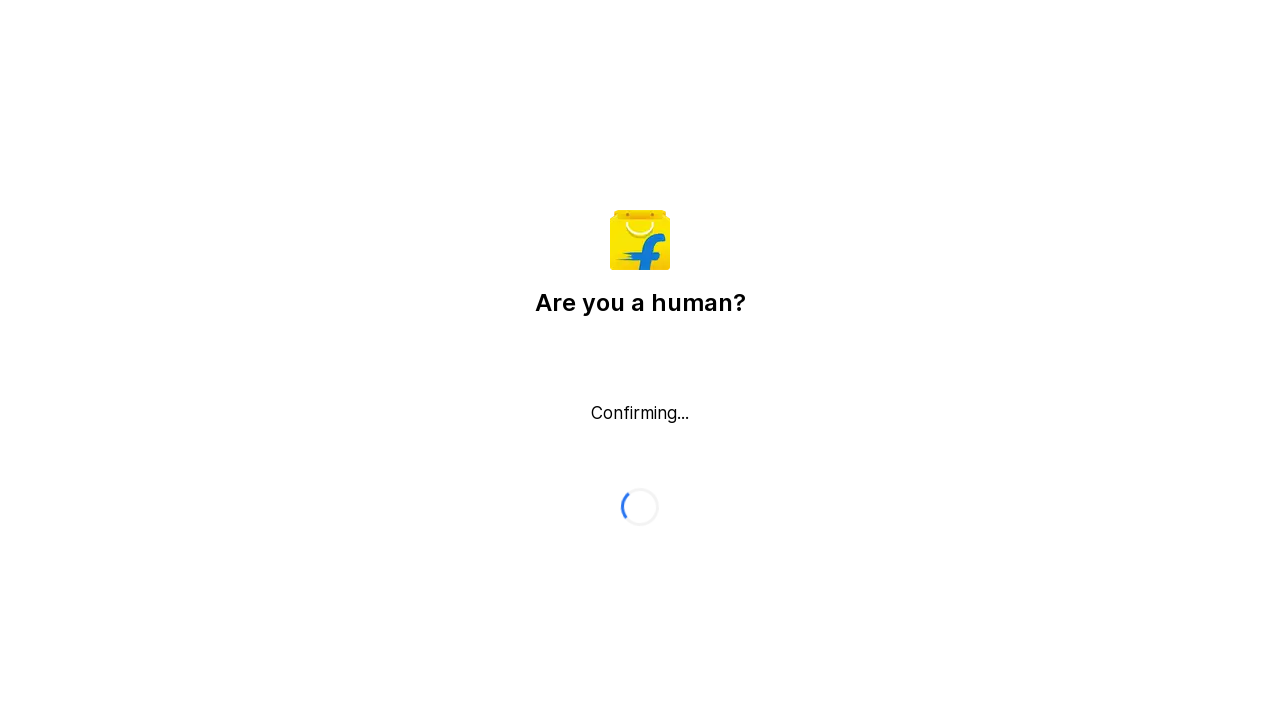

Set viewport size to 1920x1080 to maximize browser window
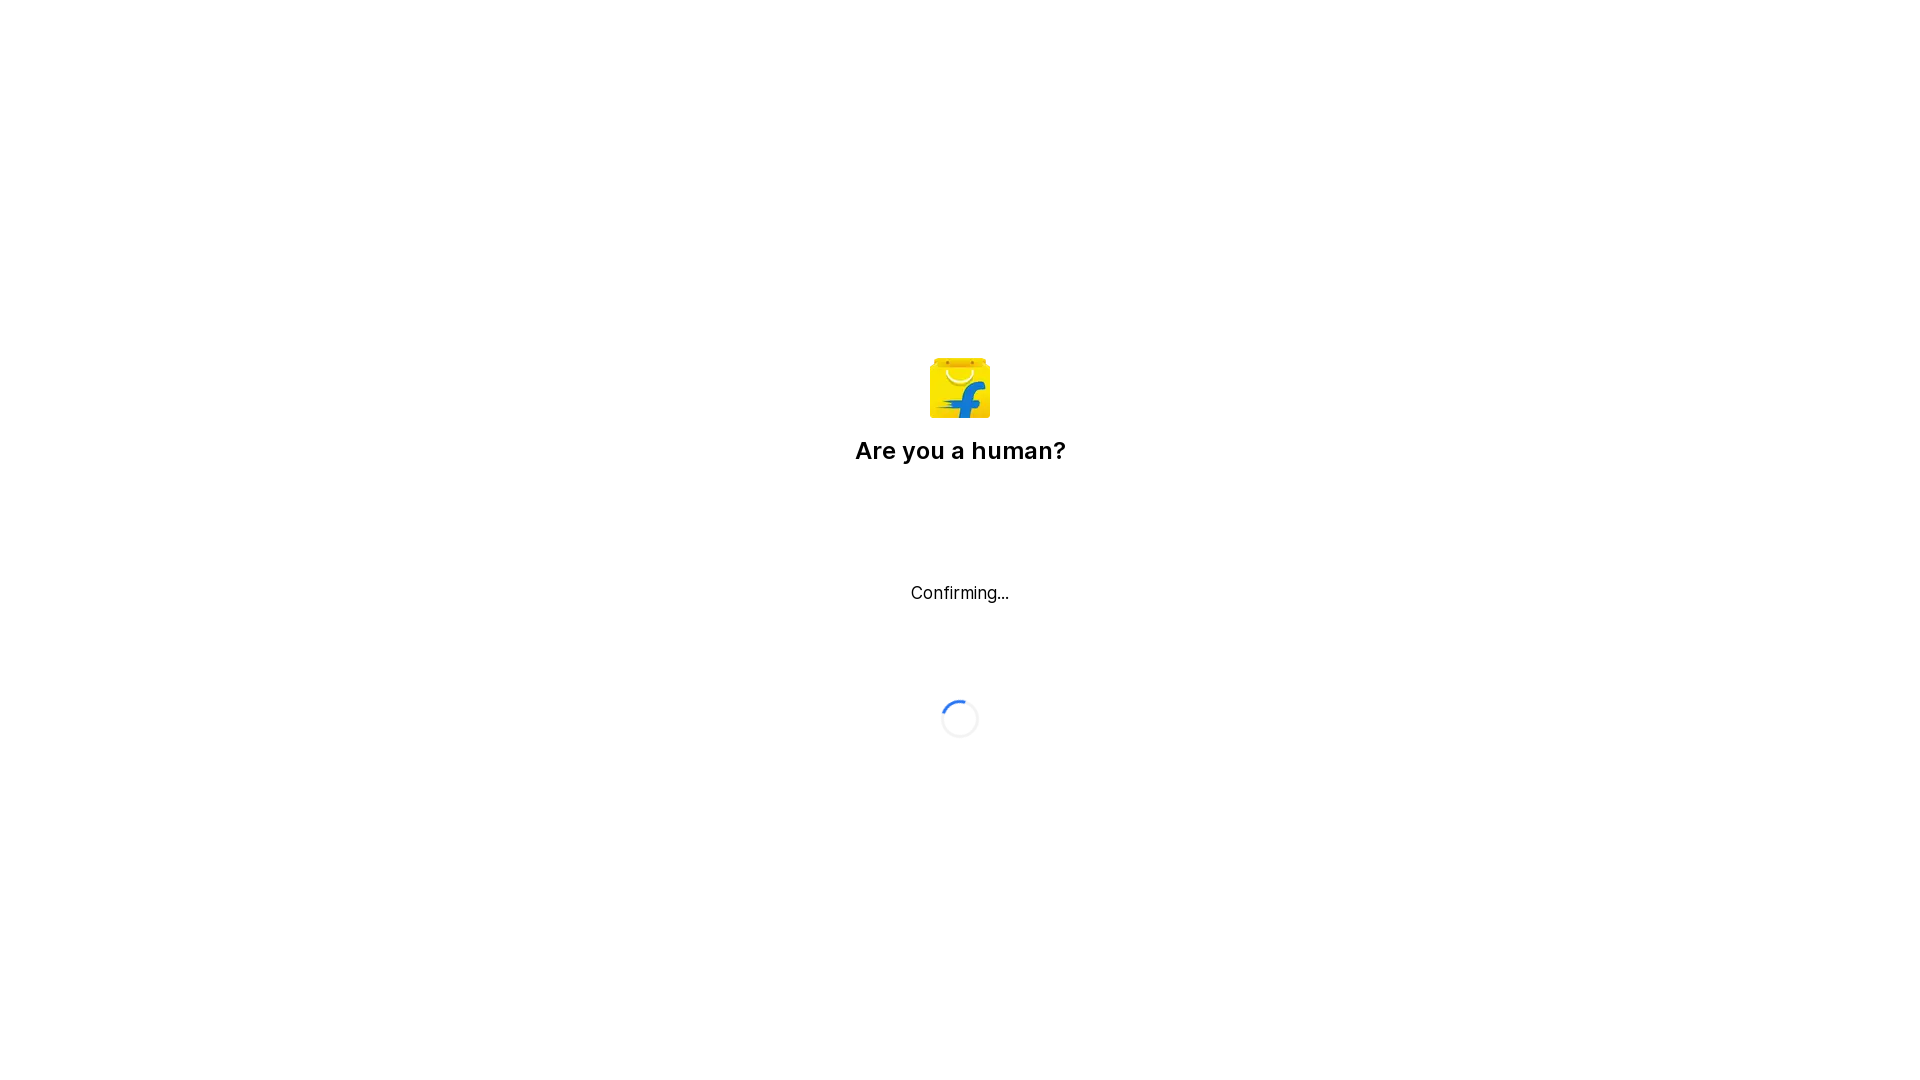

Flipkart homepage loaded successfully - DOM content loaded
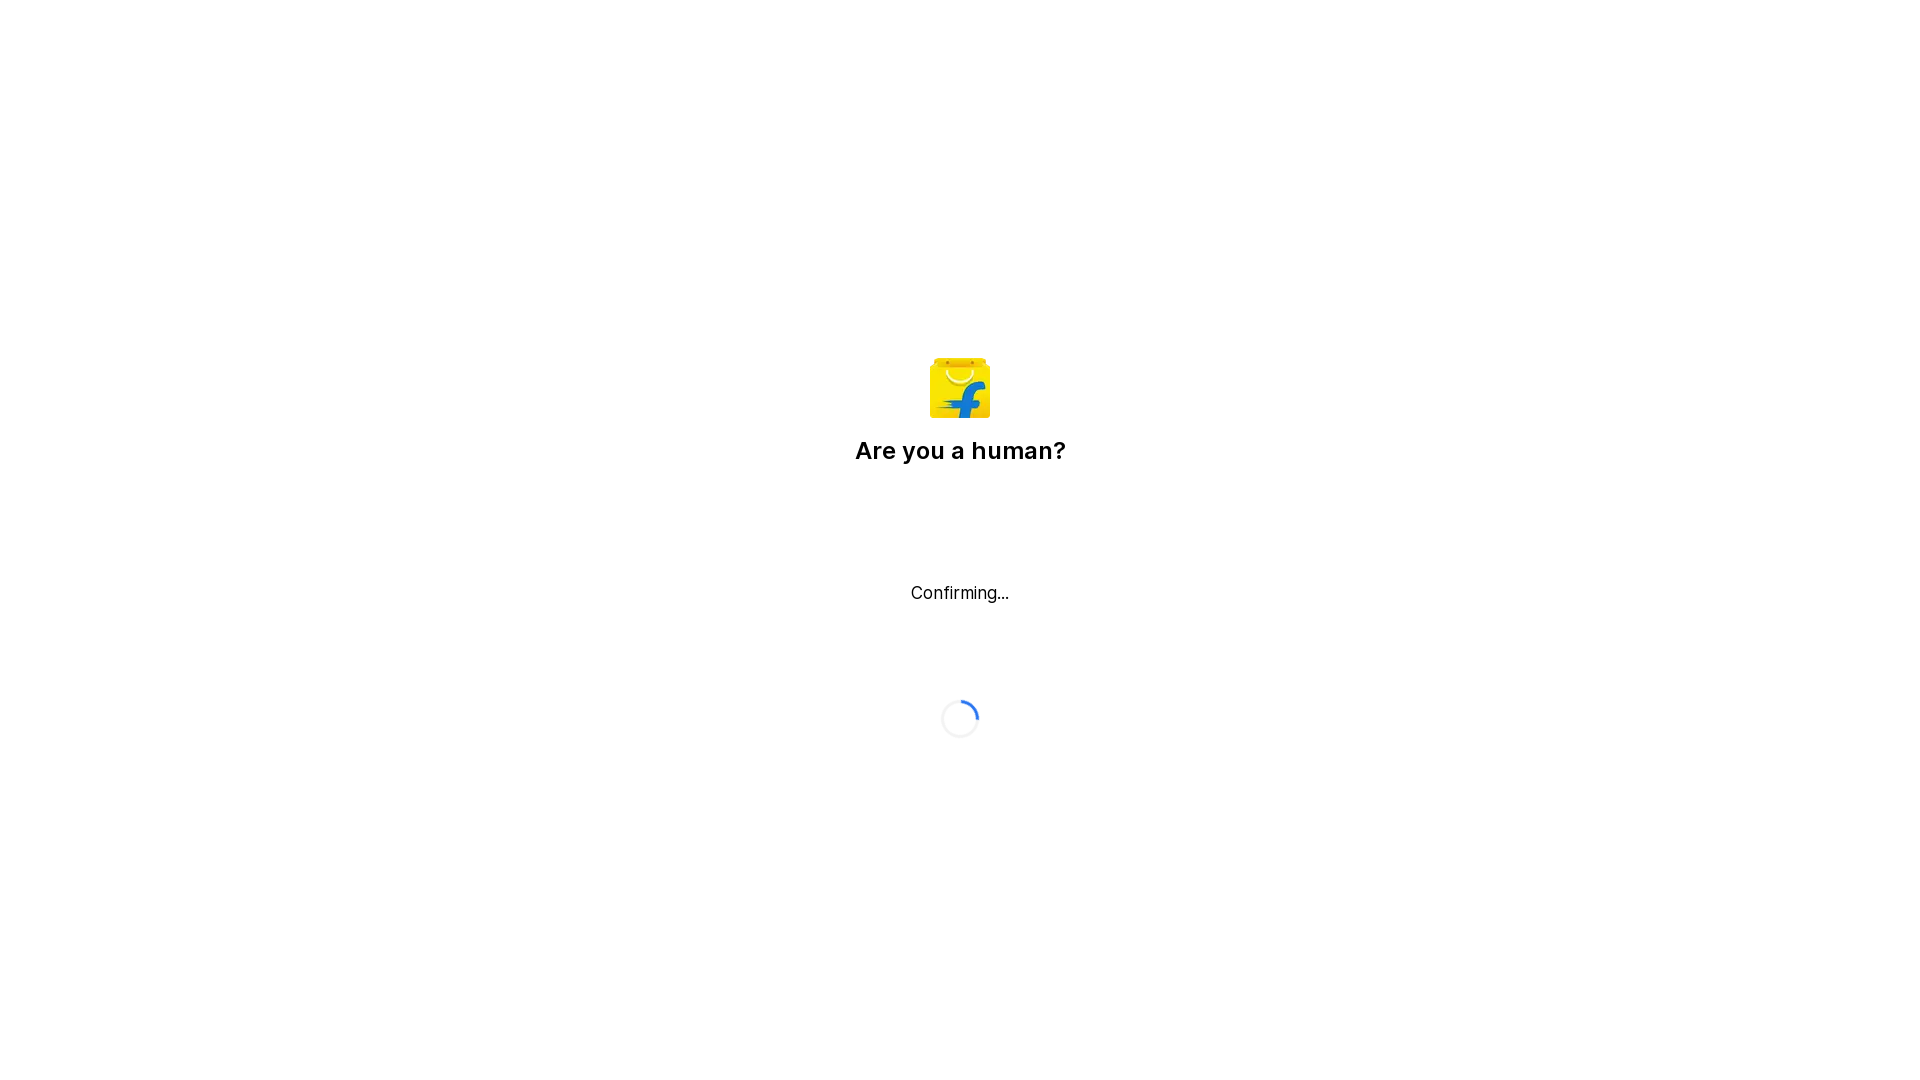

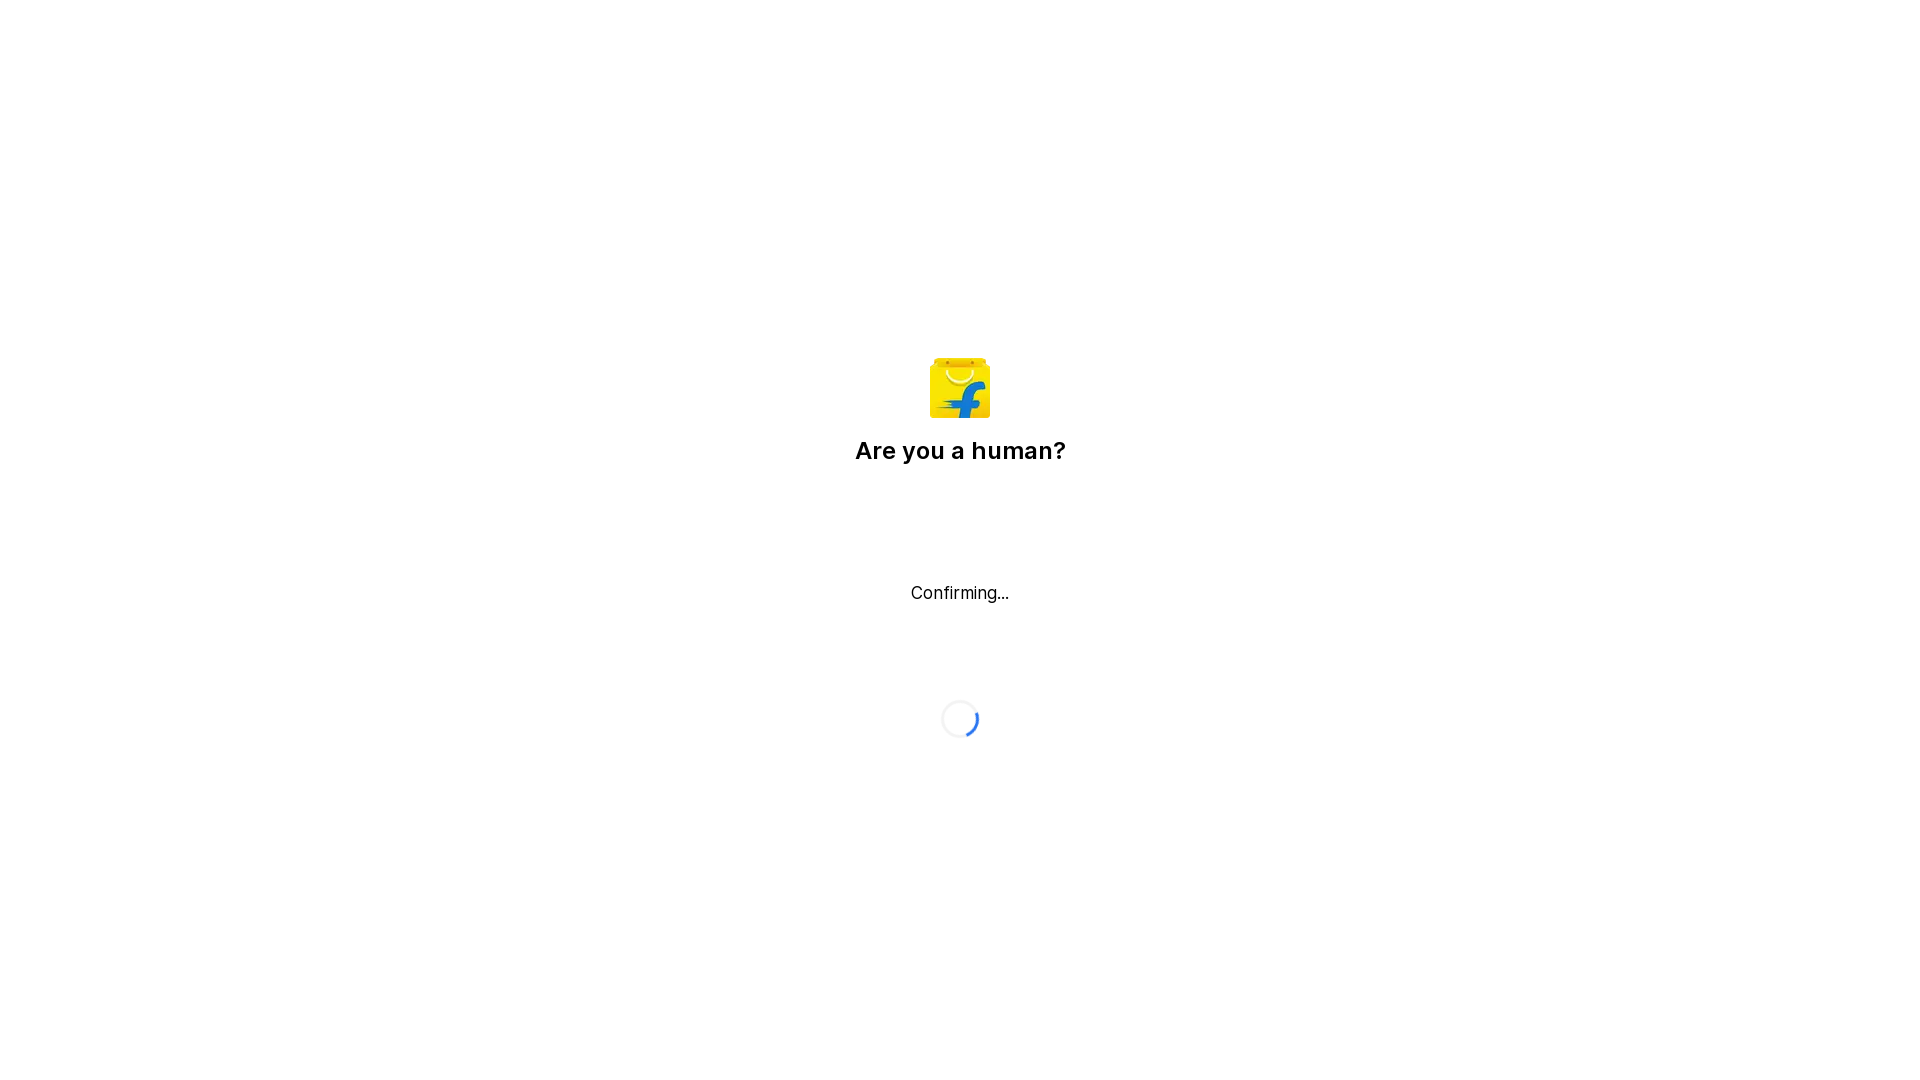